Navigates to Ubuntu homepage and verifies the page title contains "Ubuntu"

Starting URL: http://www.ubuntu.com

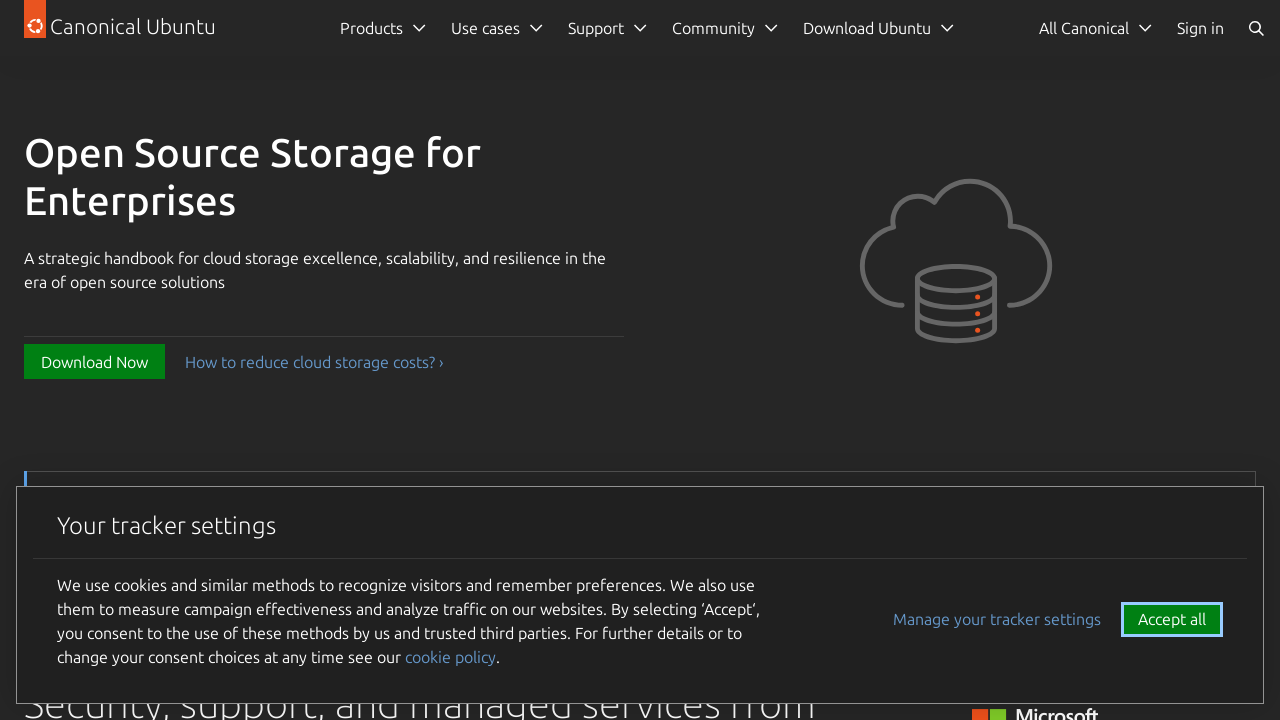

Navigated to Ubuntu homepage at http://www.ubuntu.com
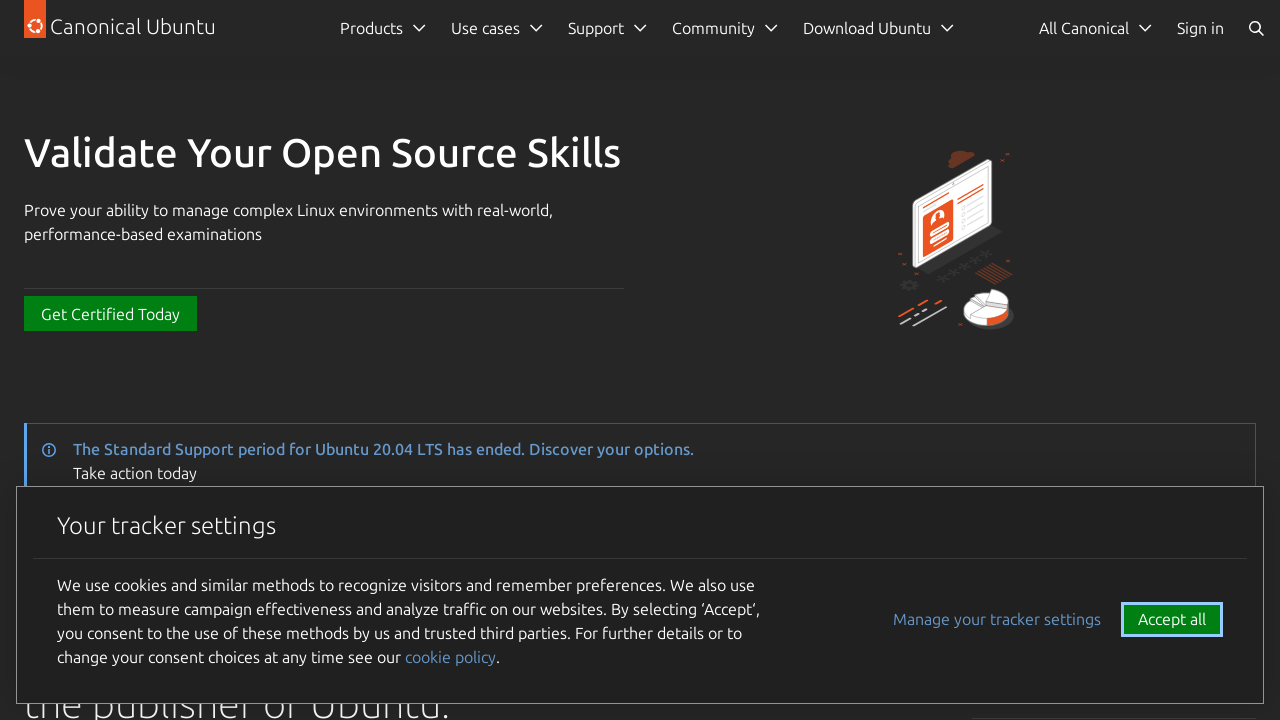

Page finished loading (domcontentloaded)
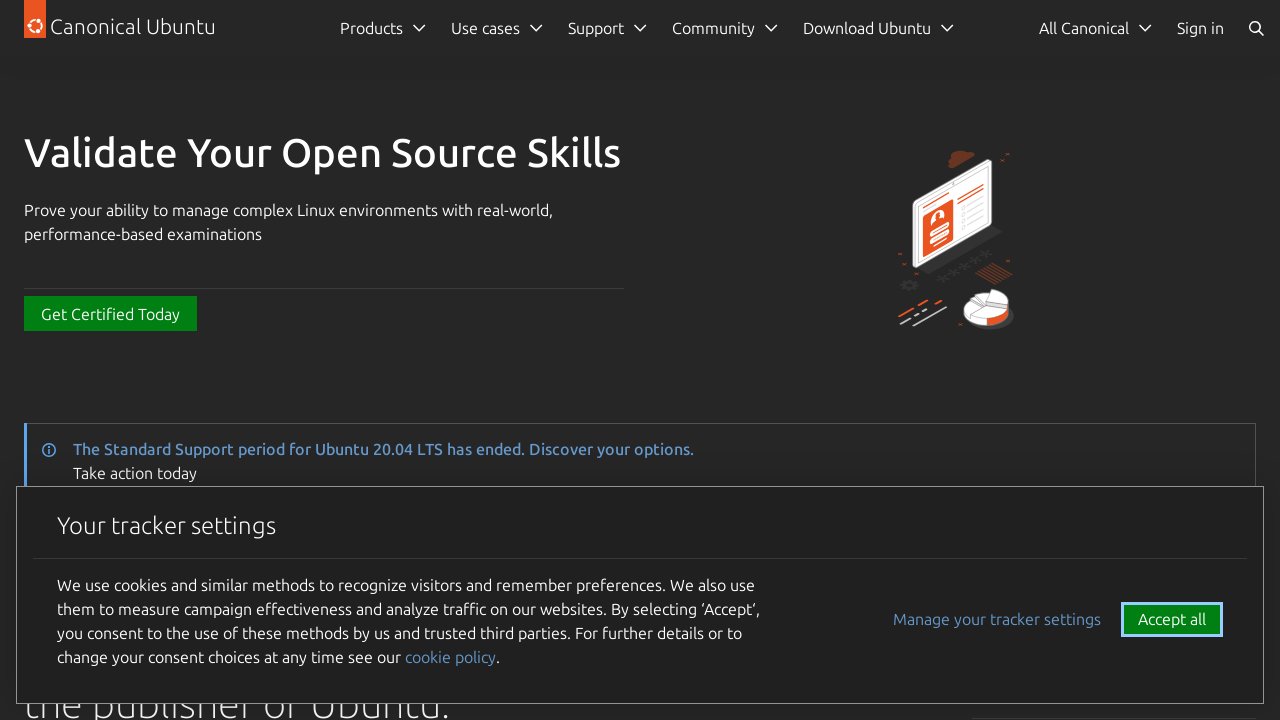

Verified page title contains 'Ubuntu'
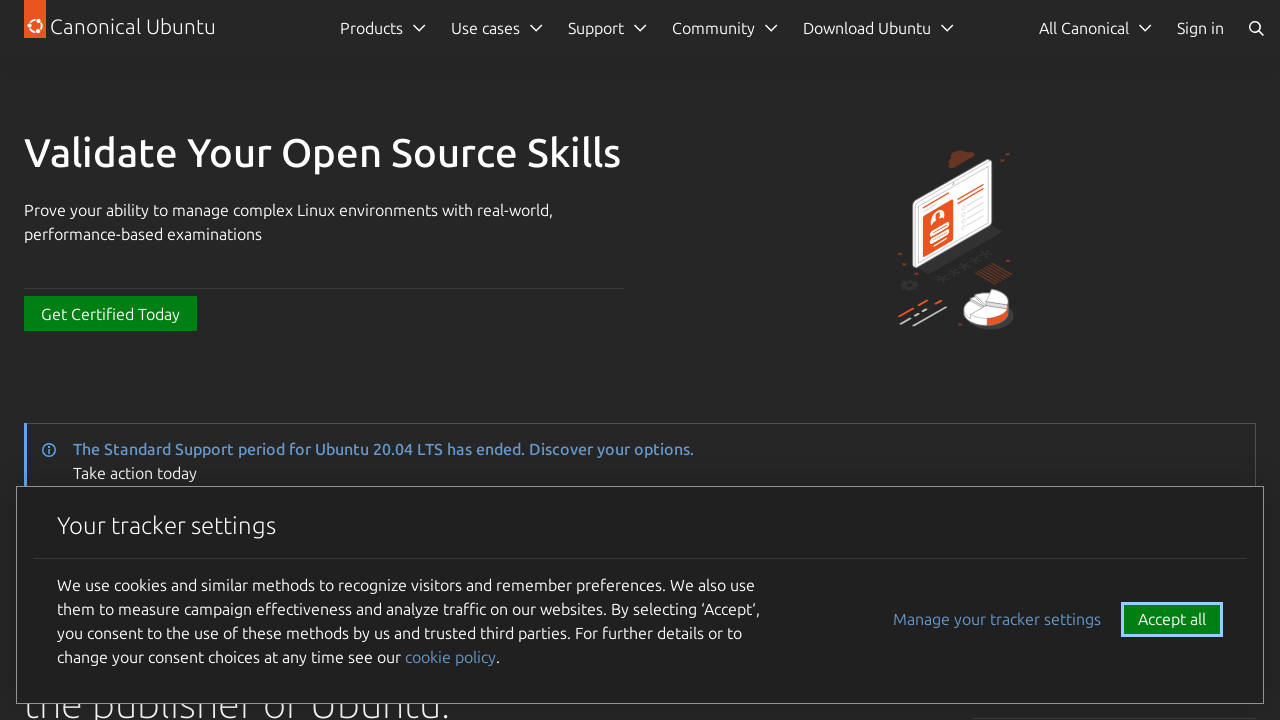

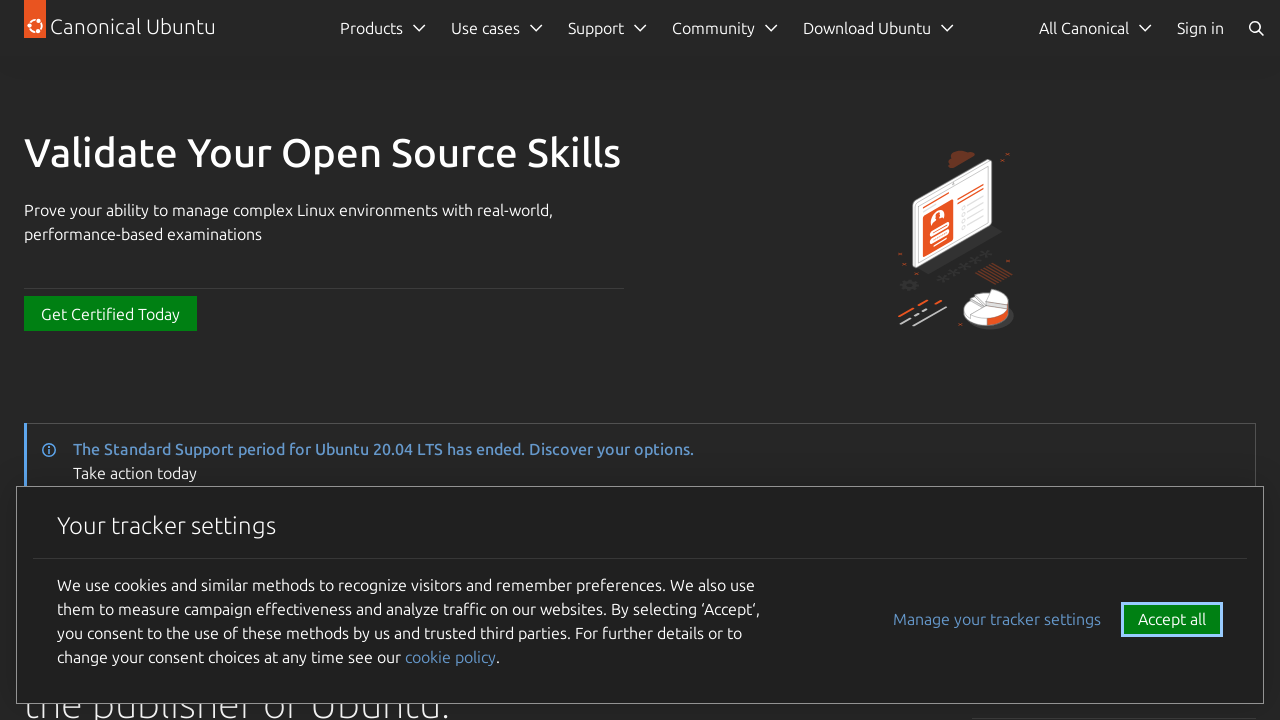